Scrolls to the bottom of the Arrays Using List page and clicks the Try Here link

Starting URL: https://dsportalapp.herokuapp.com/array/arrays-using-list/

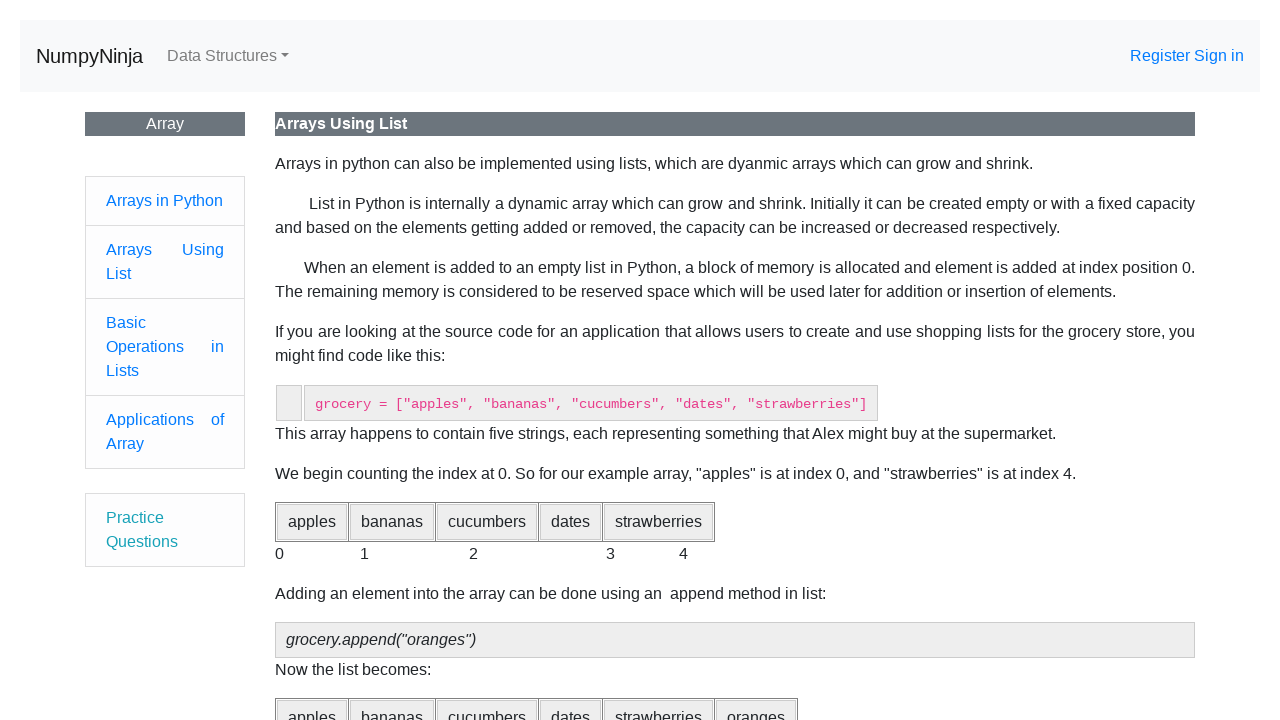

Scrolled to bottom of Arrays Using List page
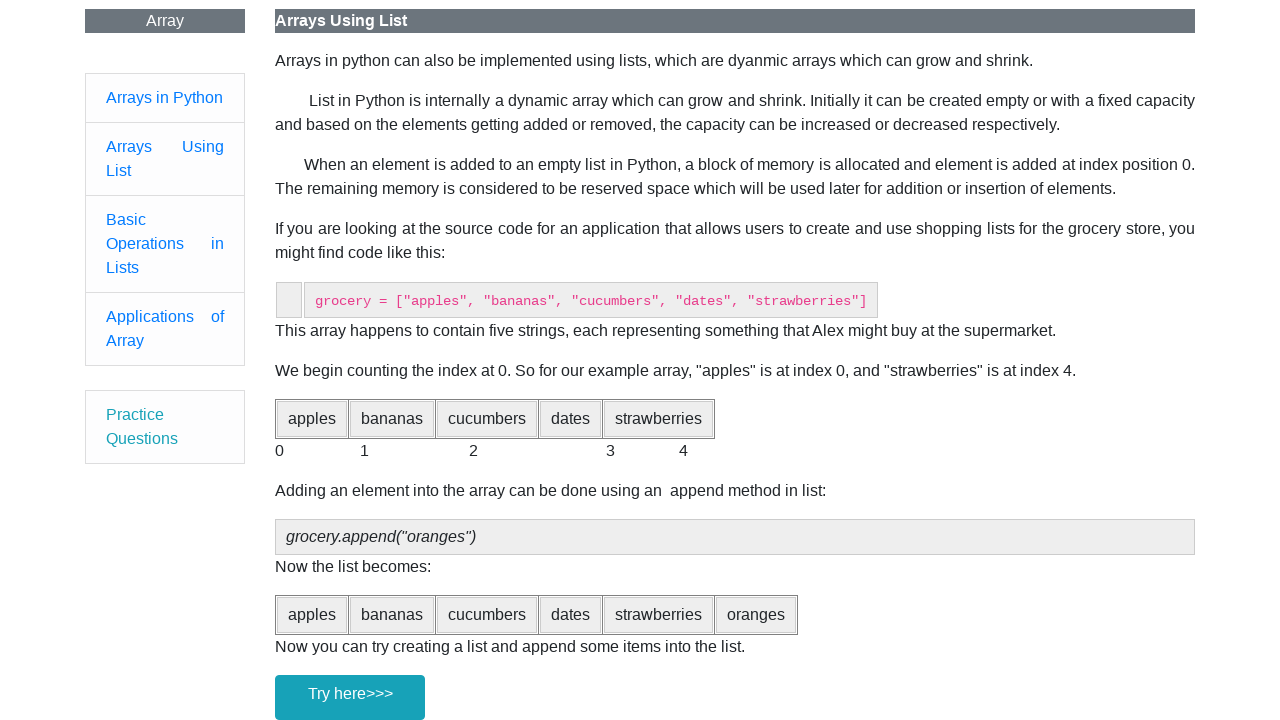

Clicked Try Here link at (350, 698) on a:has-text('here')
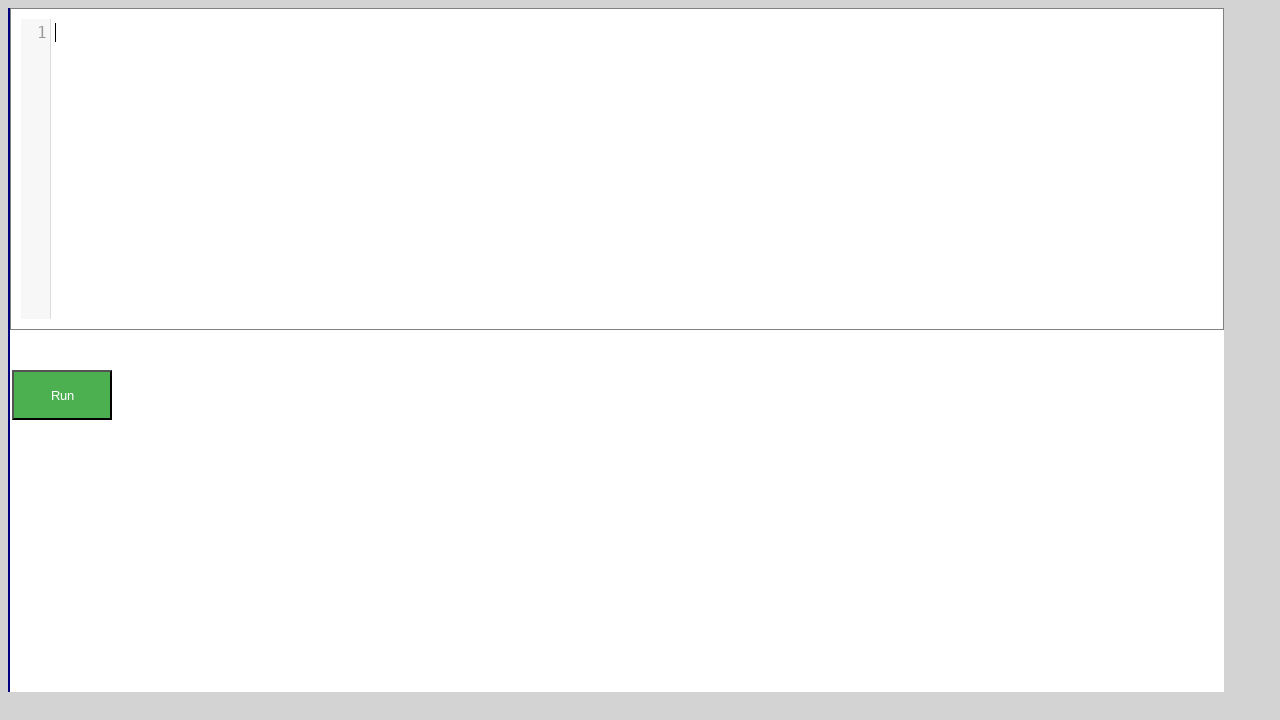

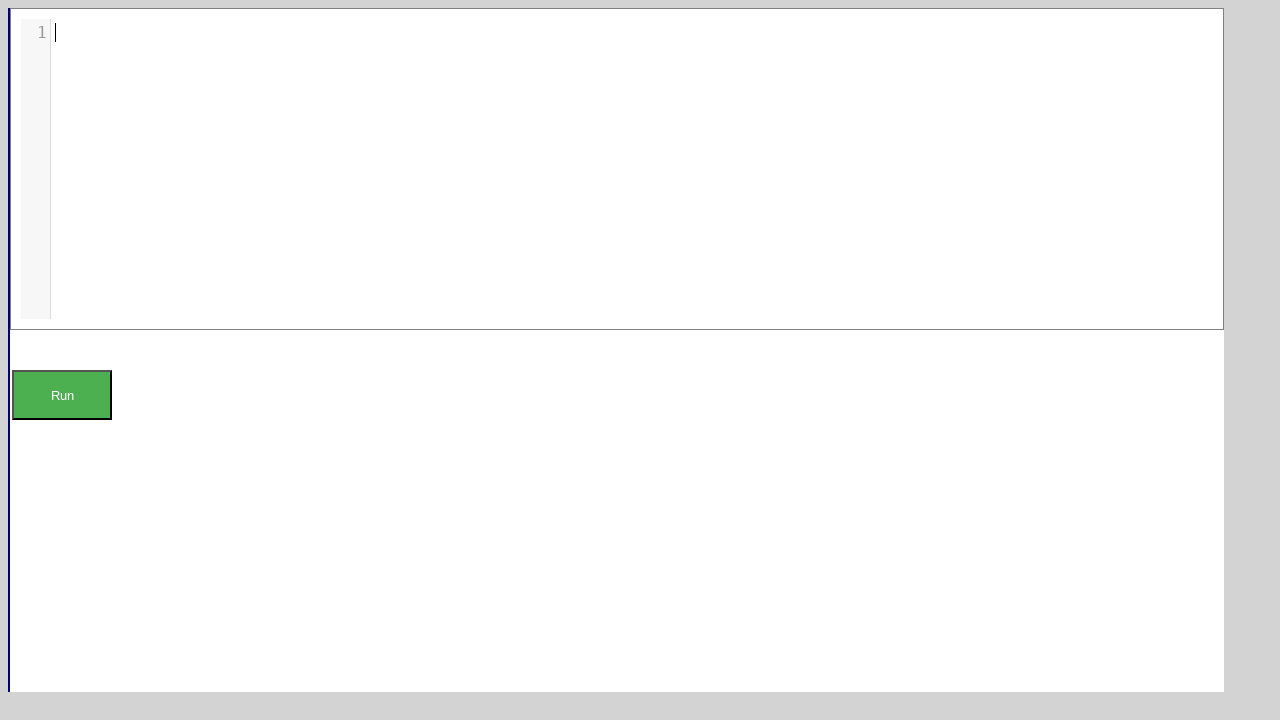